Navigates to the actiTIME website and verifies that navigation links are present on the page

Starting URL: https://www.actitime.com/

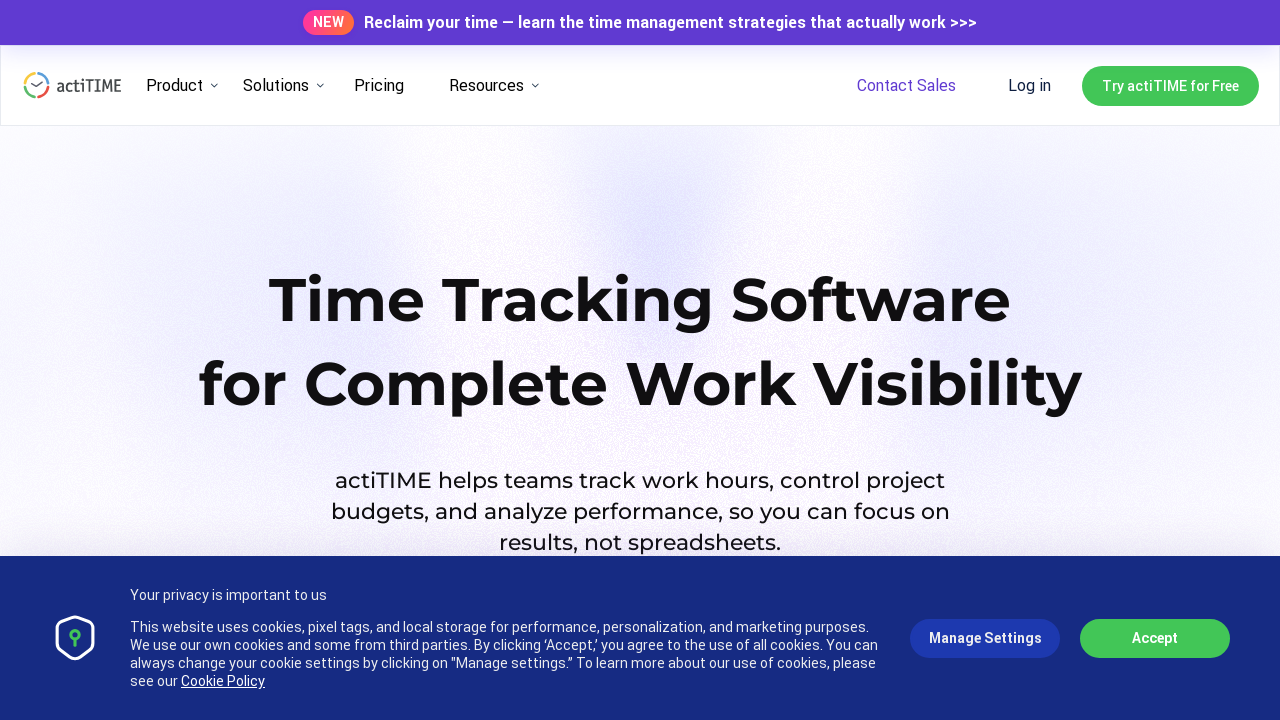

Navigated to actiTIME website
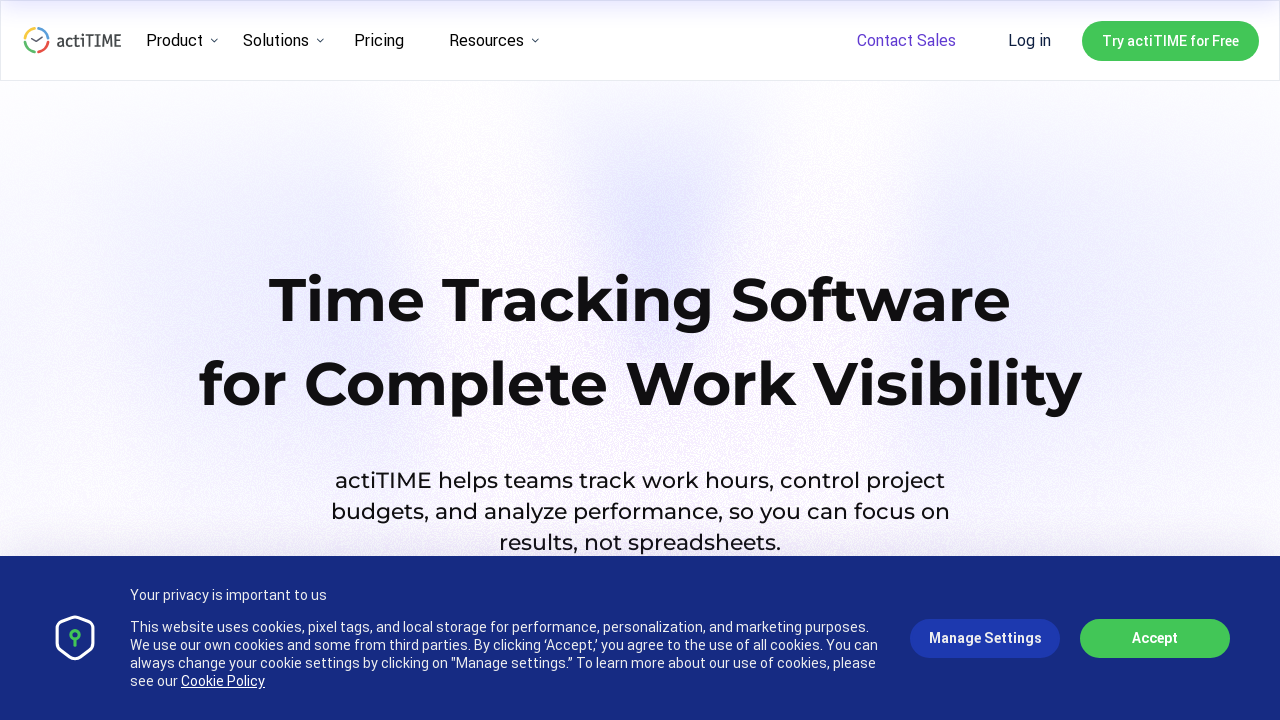

Waited for navigation links to load on the page
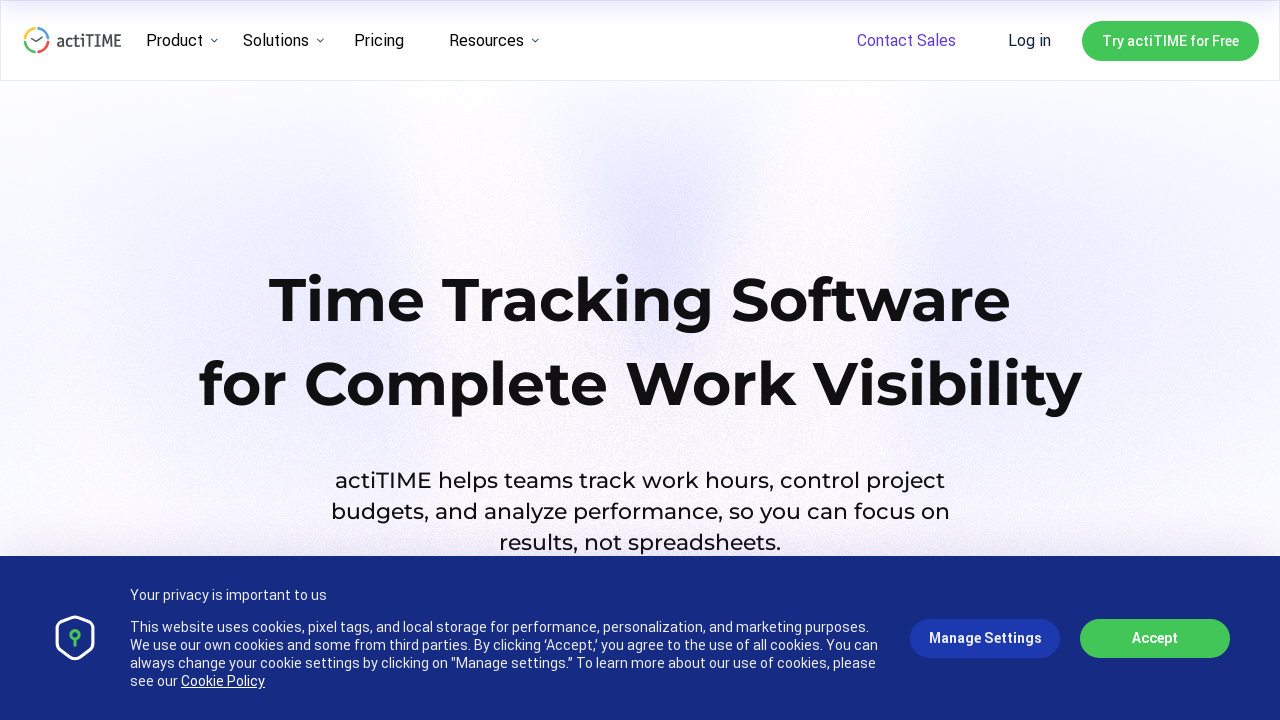

Located all anchor elements on the page
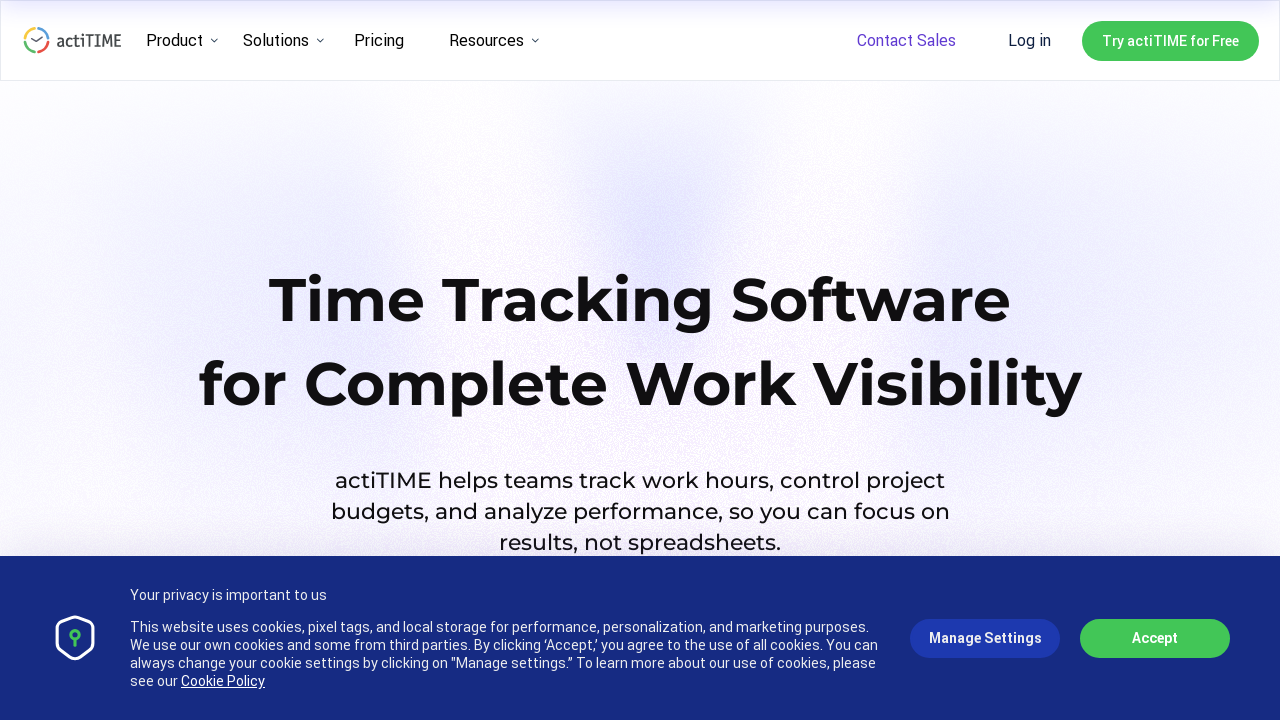

Verified that navigation links are present on actiTIME website
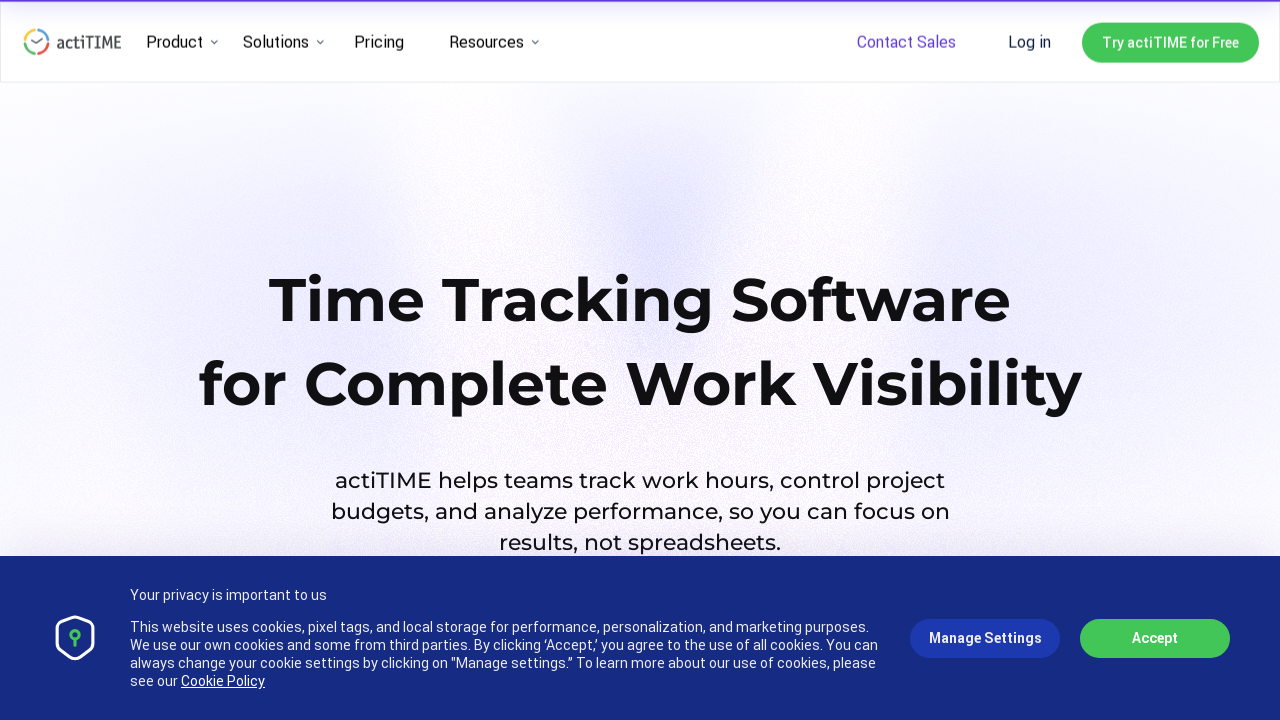

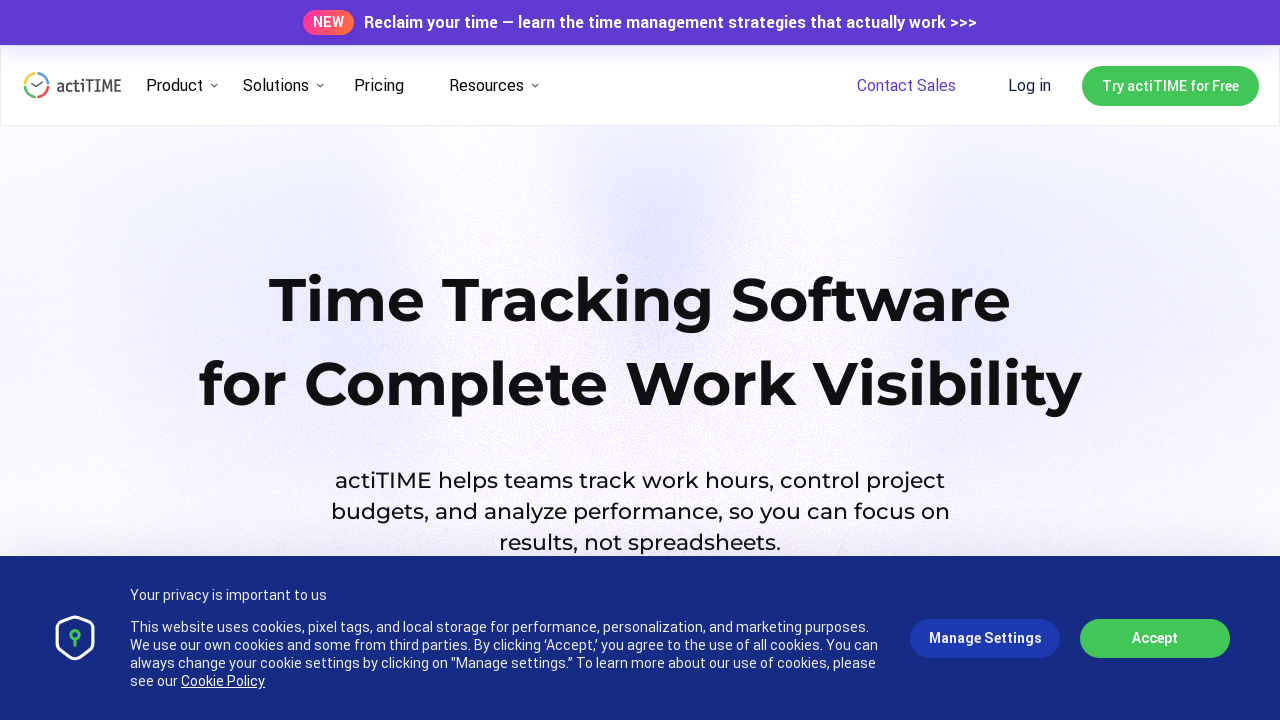